Tests window handling by opening a new window, verifying titles in both windows, and switching between them

Starting URL: https://the-internet.herokuapp.com/windows

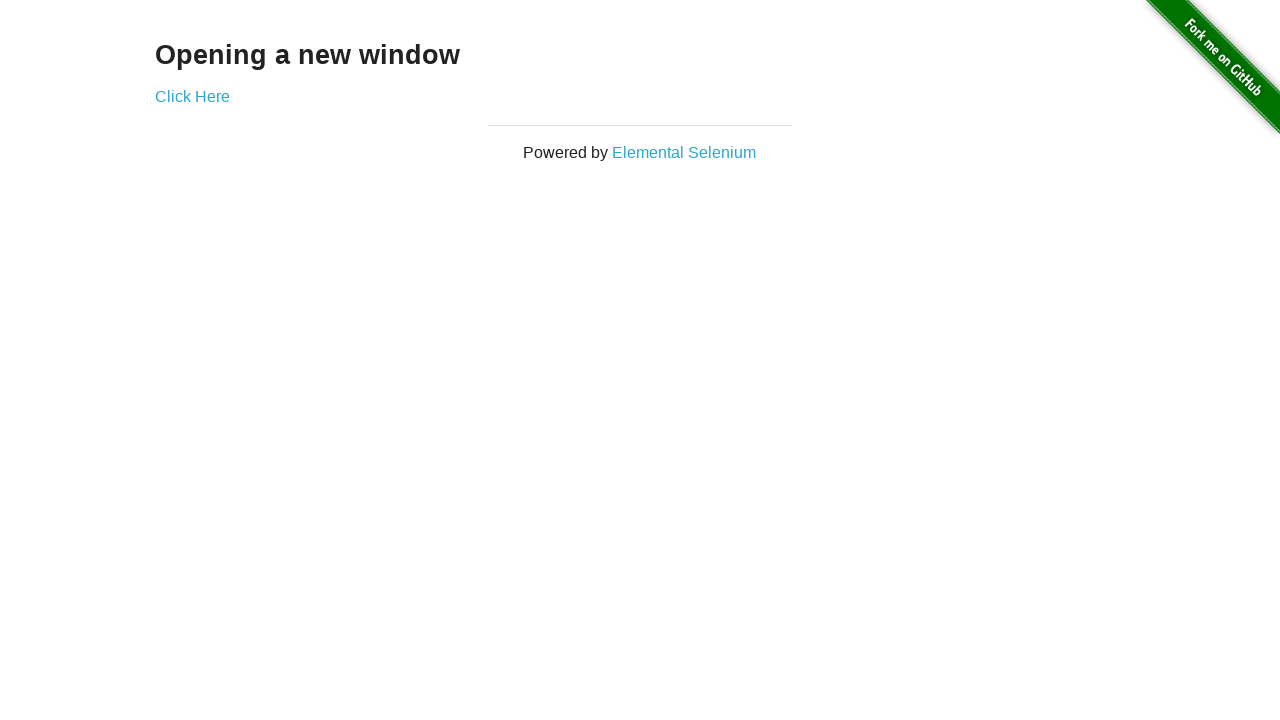

Verified heading text 'Opening a new window'
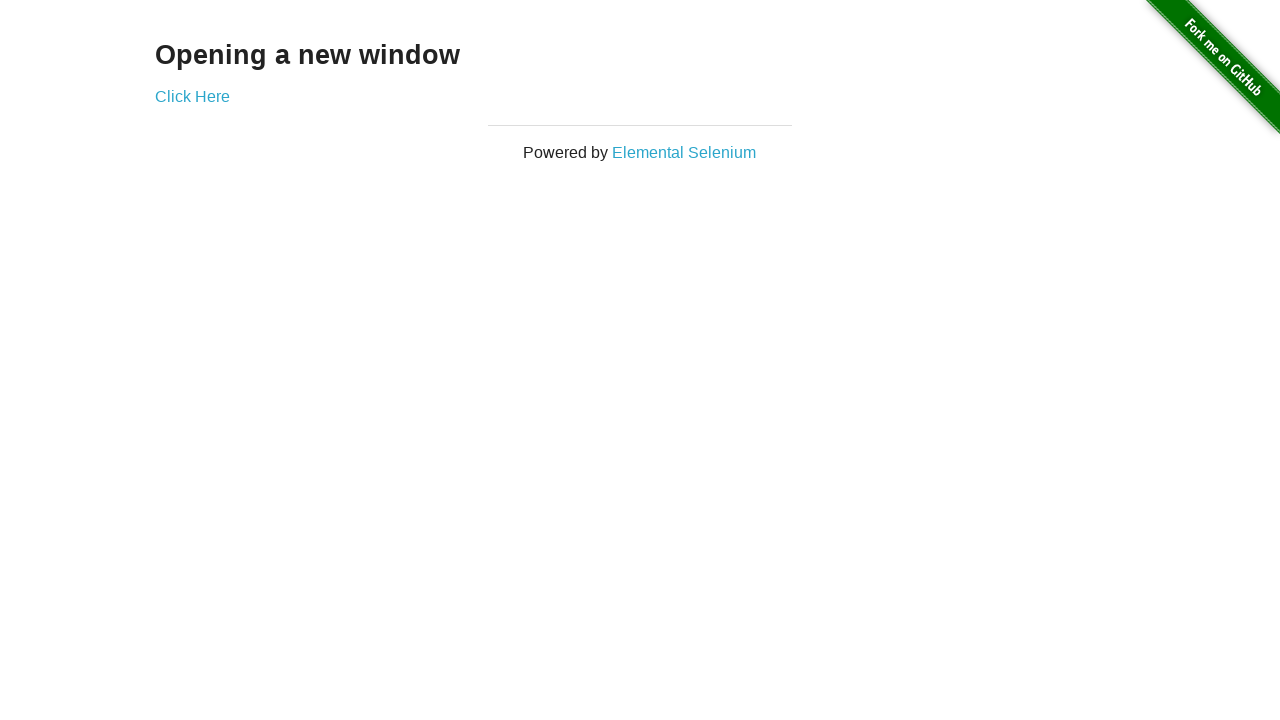

Verified page title is 'The Internet'
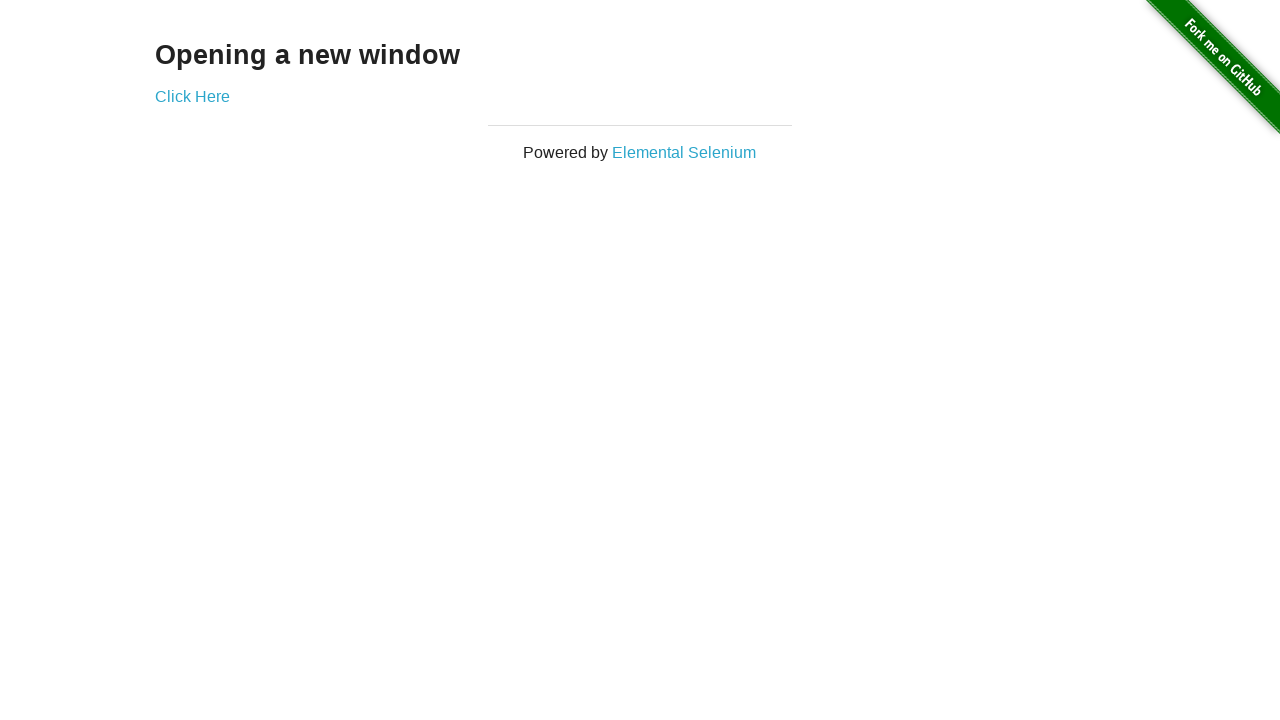

Clicked 'Click Here' button to open new window at (192, 96) on text=Click Here
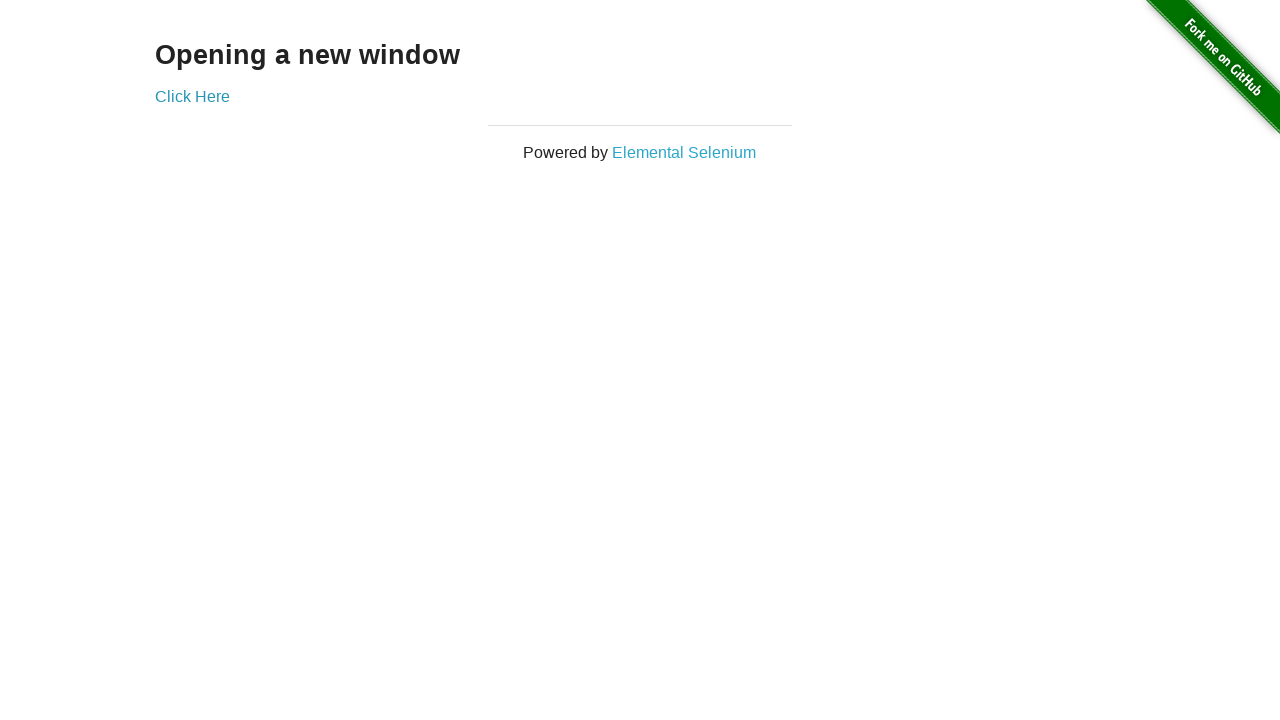

New window opened and captured
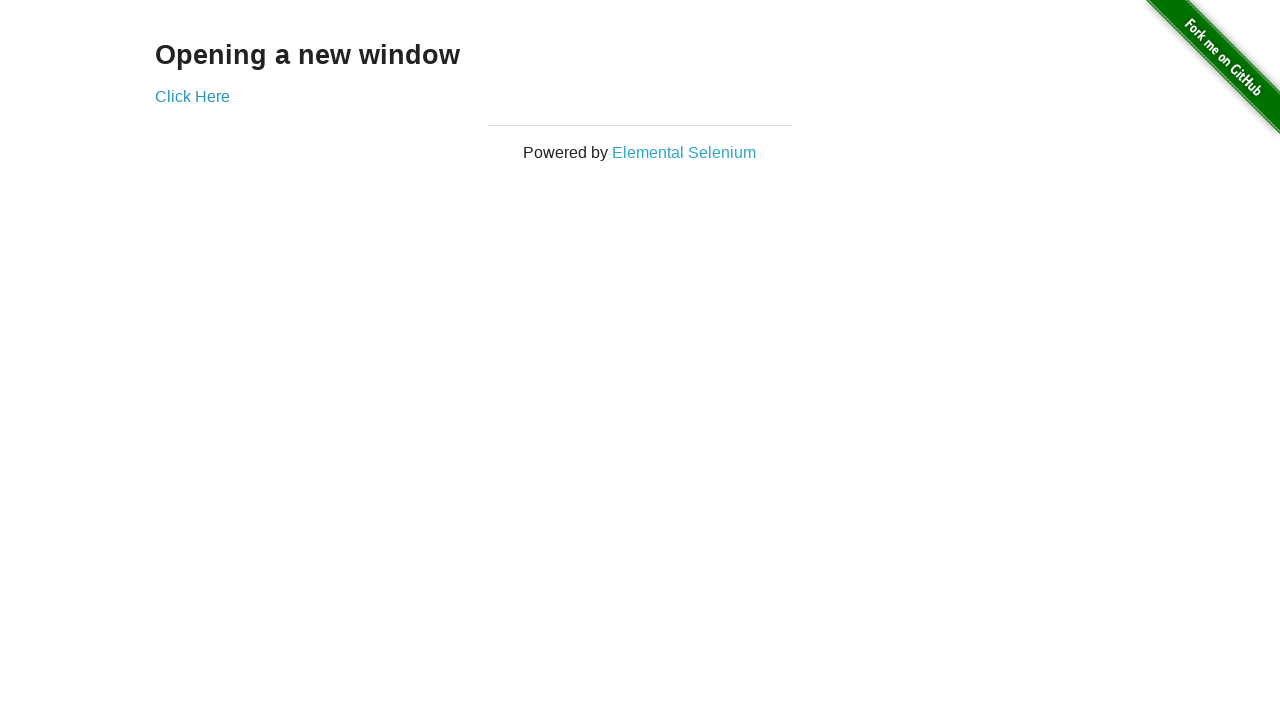

New window finished loading
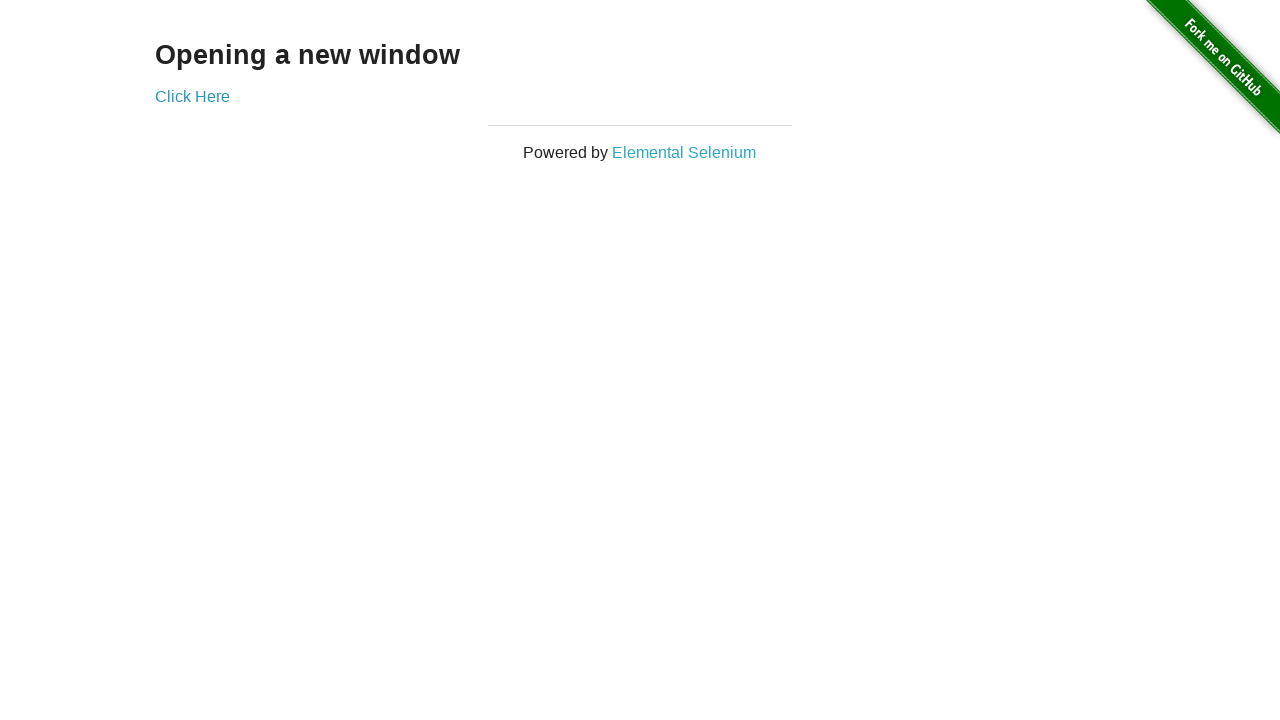

Verified new window title is 'New Window'
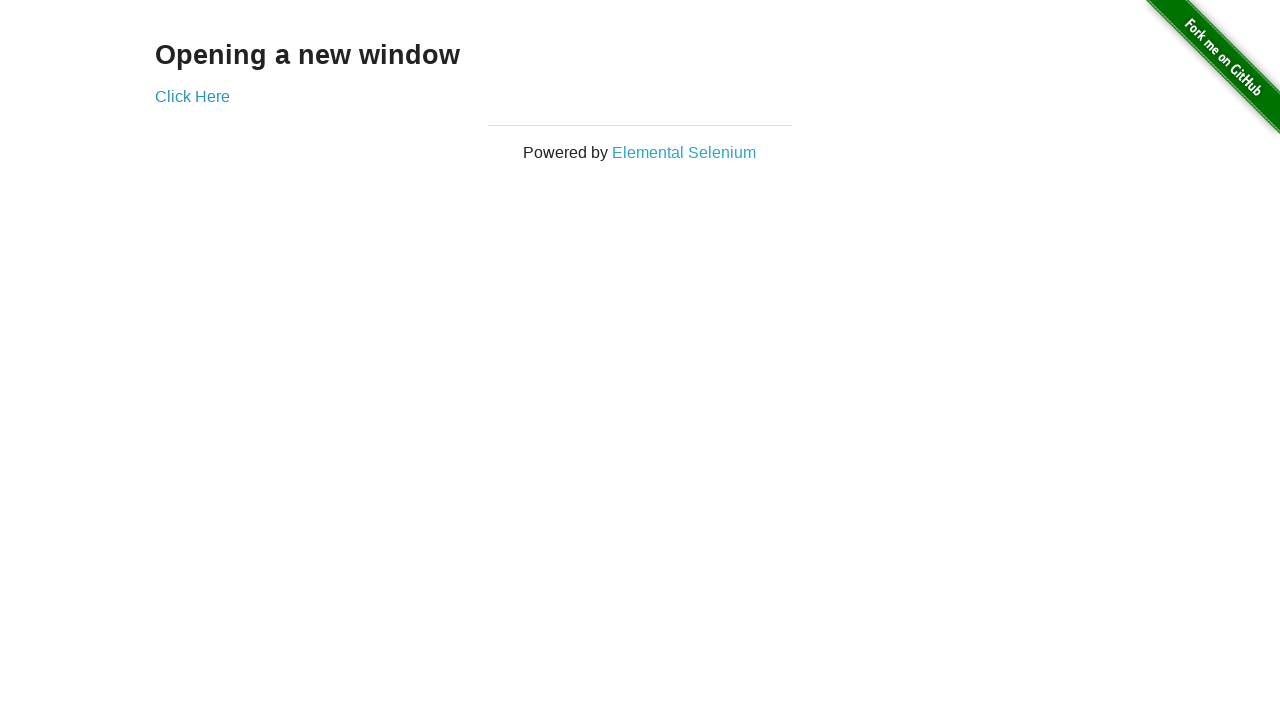

Switched back to original window
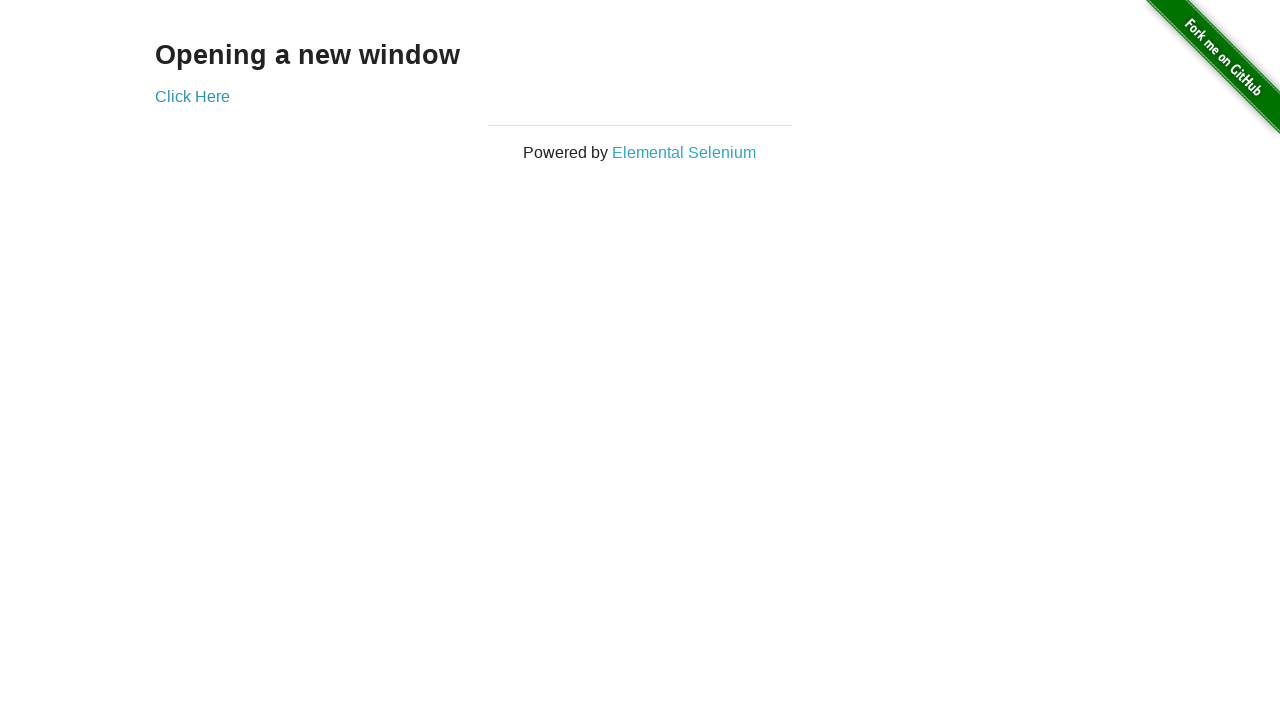

Verified original window title is still 'The Internet'
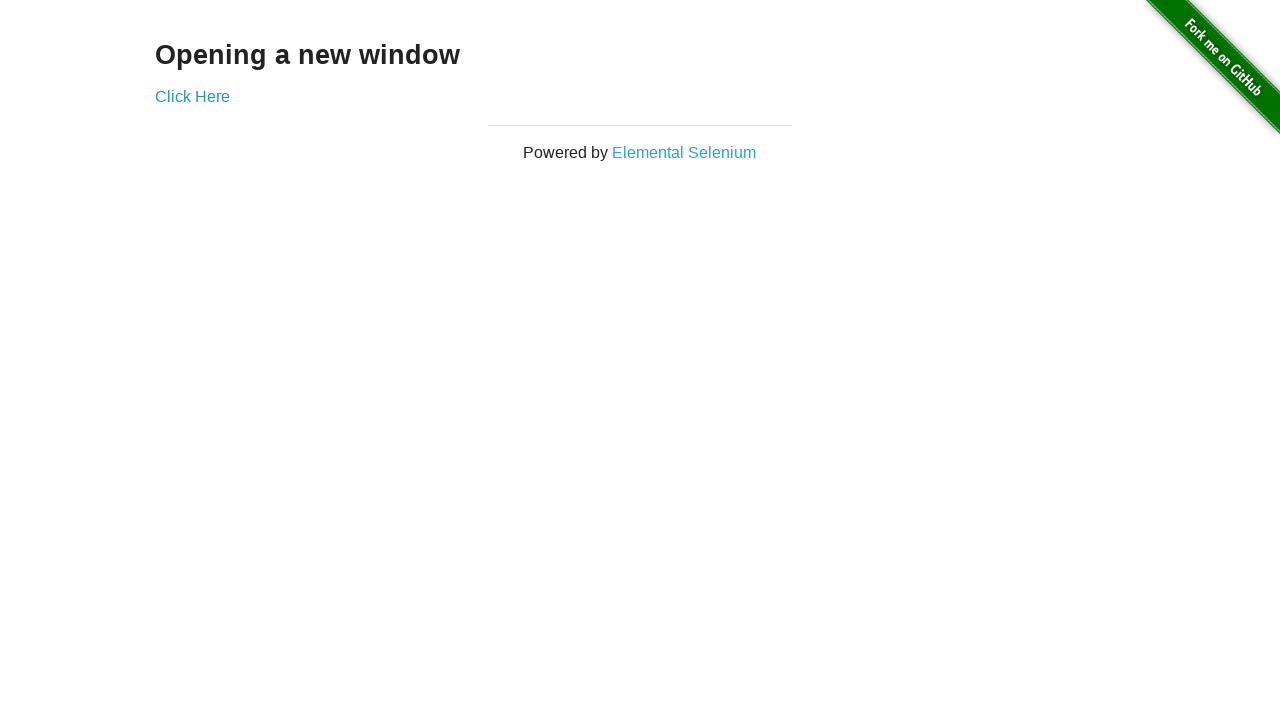

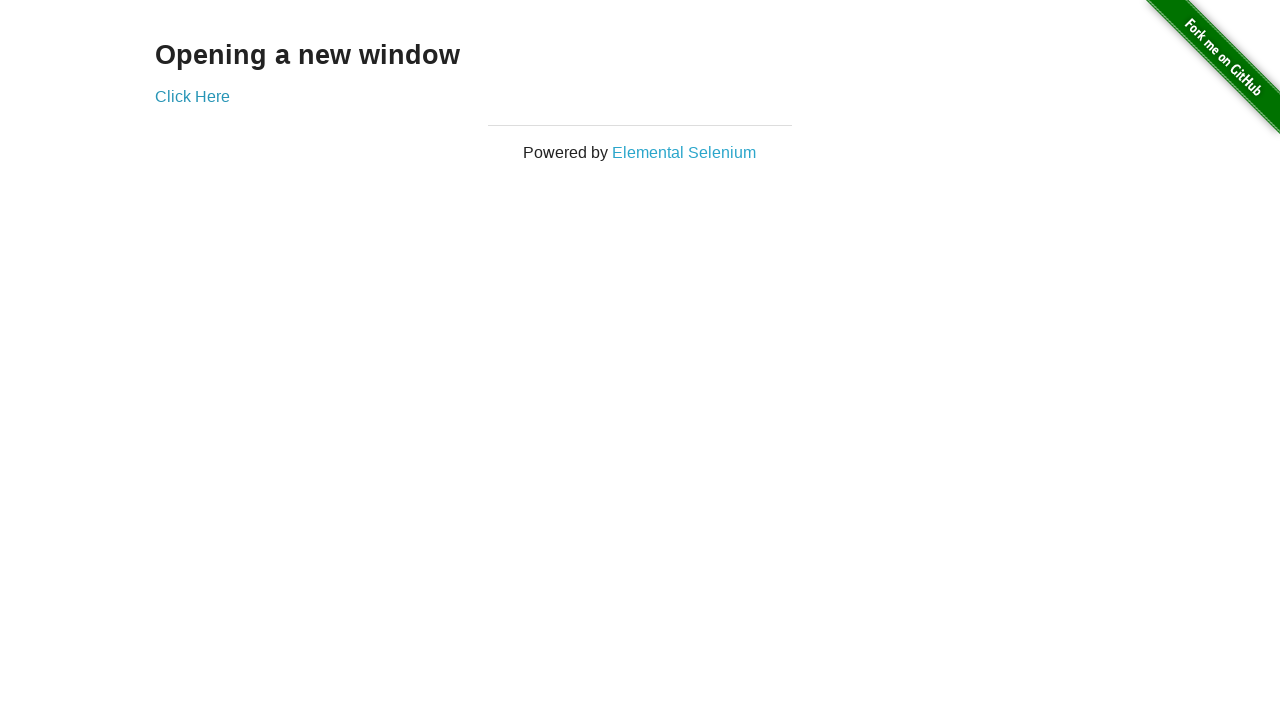